Tests handling of a confirmation dialog by clicking a button that triggers a confirm dialog, accepting it, and verifying the result message

Starting URL: https://testautomationpractice.blogspot.com/

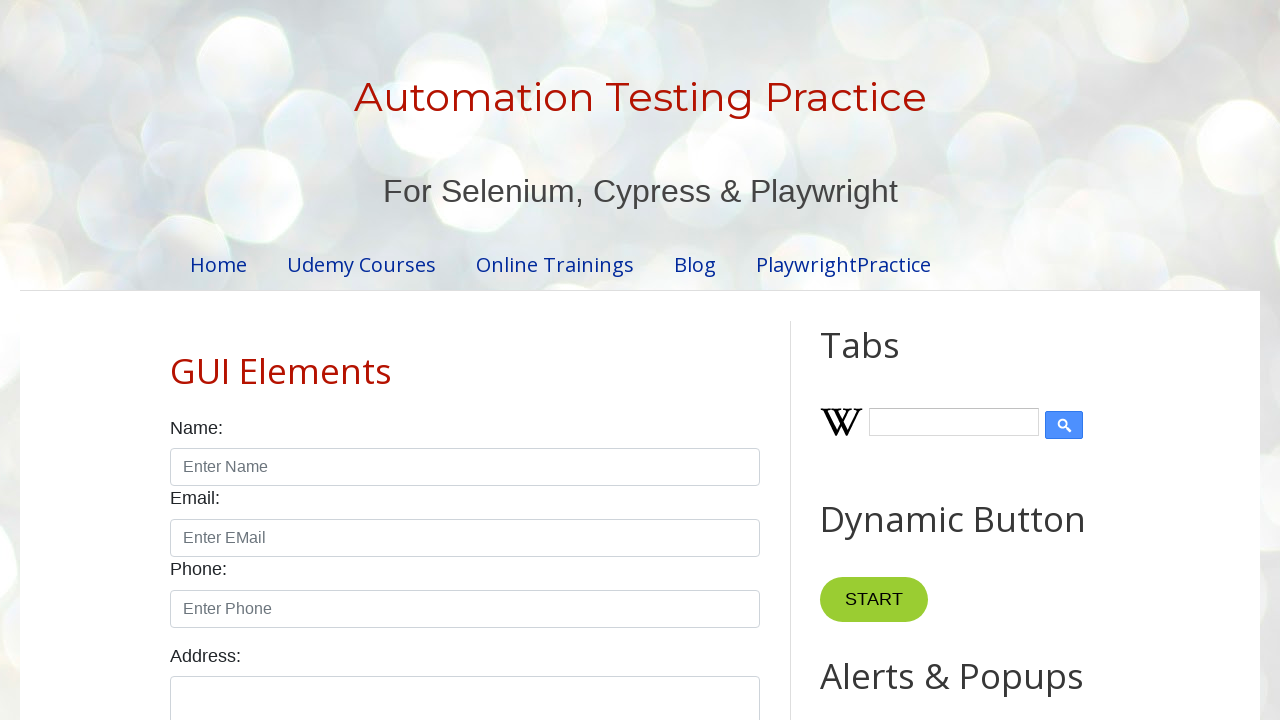

Set up dialog handler to accept confirmation dialogs
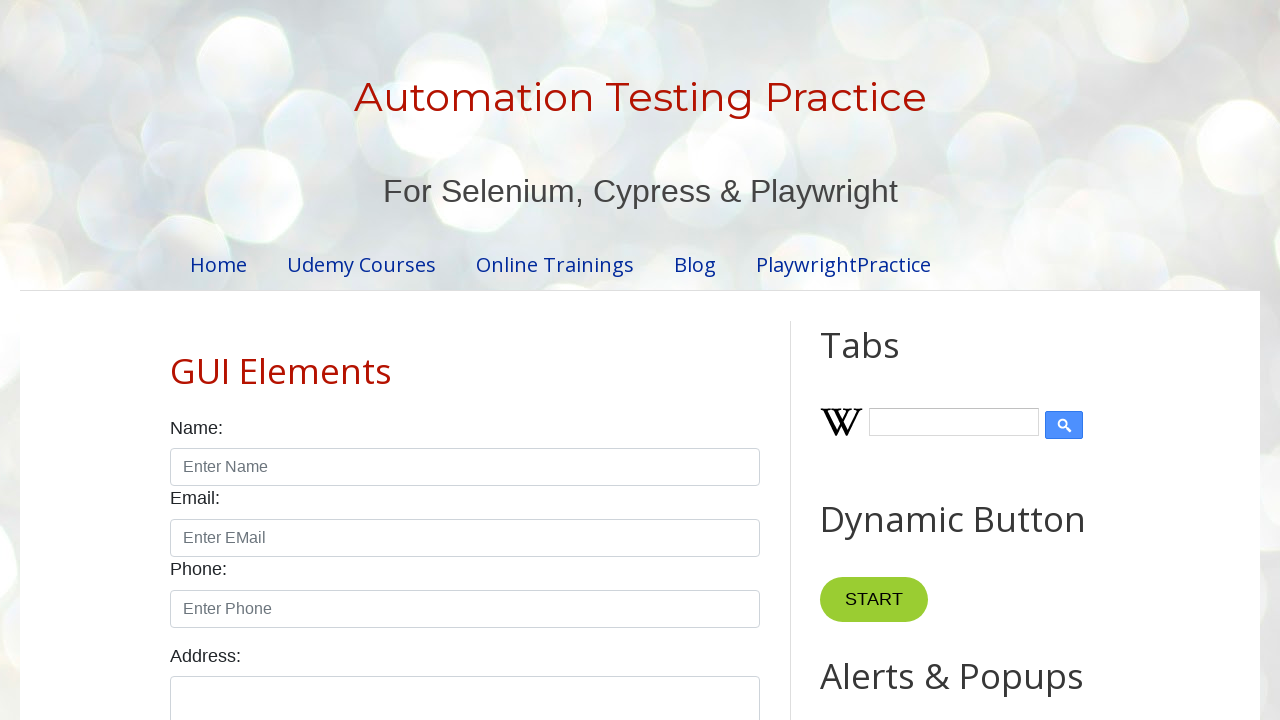

Clicked Confirmation Alert button to trigger confirmation dialog at (912, 360) on text=Confirmation Alert
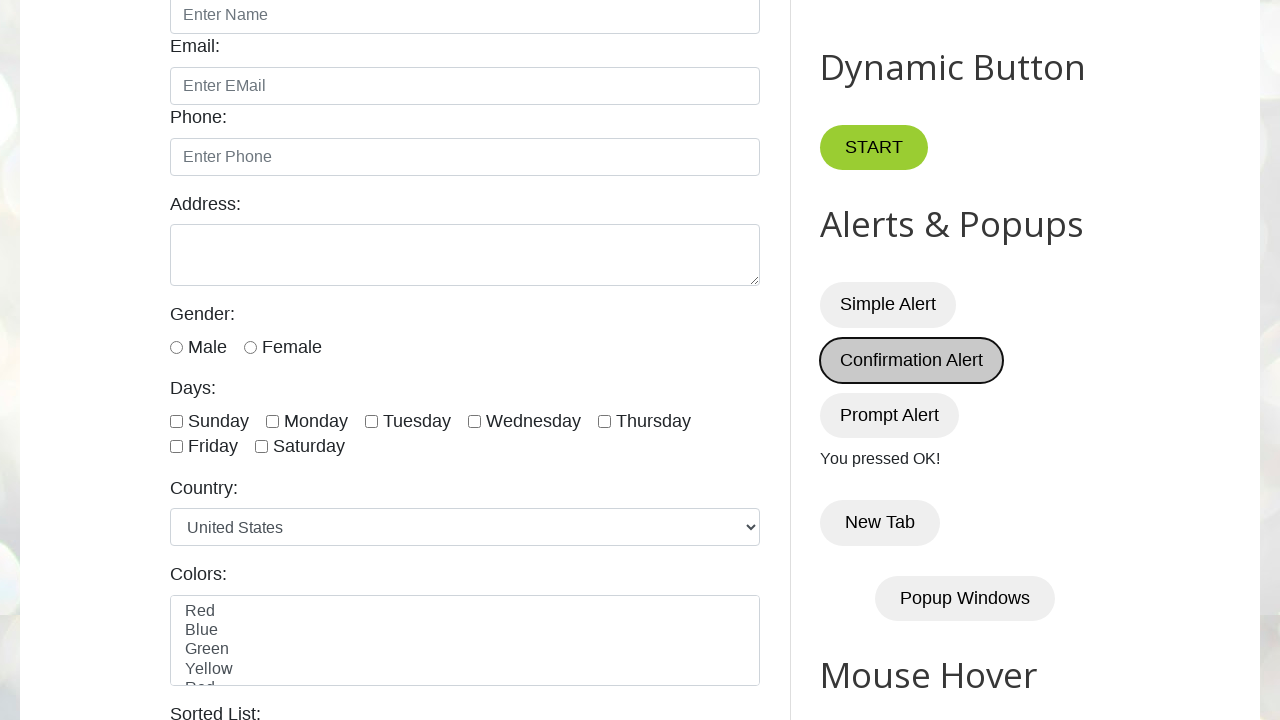

Verified result message 'You pressed OK!' is displayed
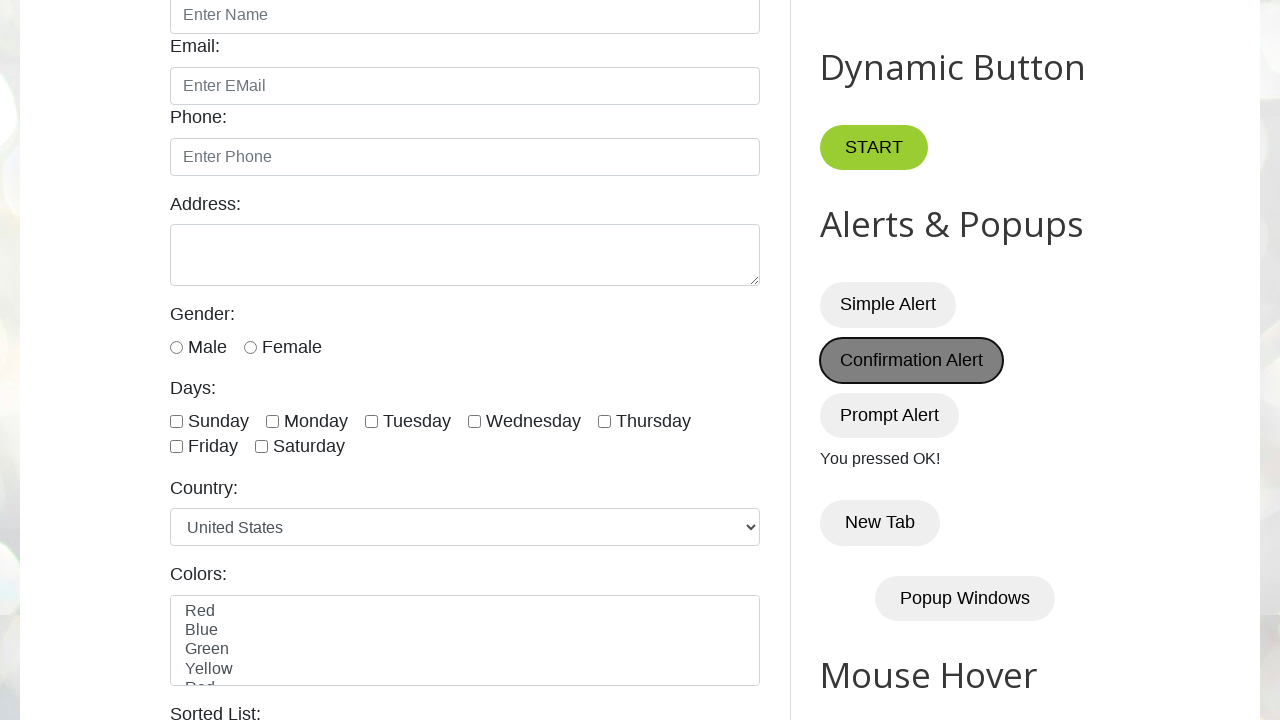

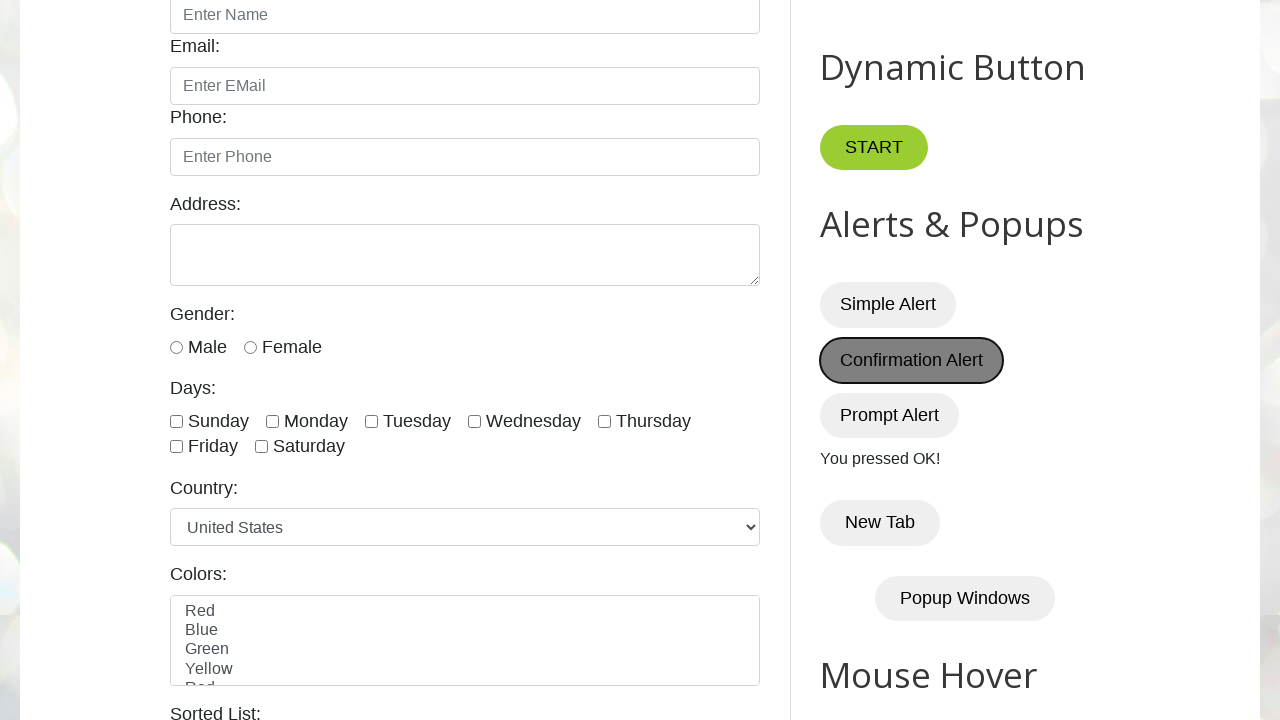